Navigates to the Applitools demo app login page and clicks the login button to access the app page

Starting URL: https://demo.applitools.com

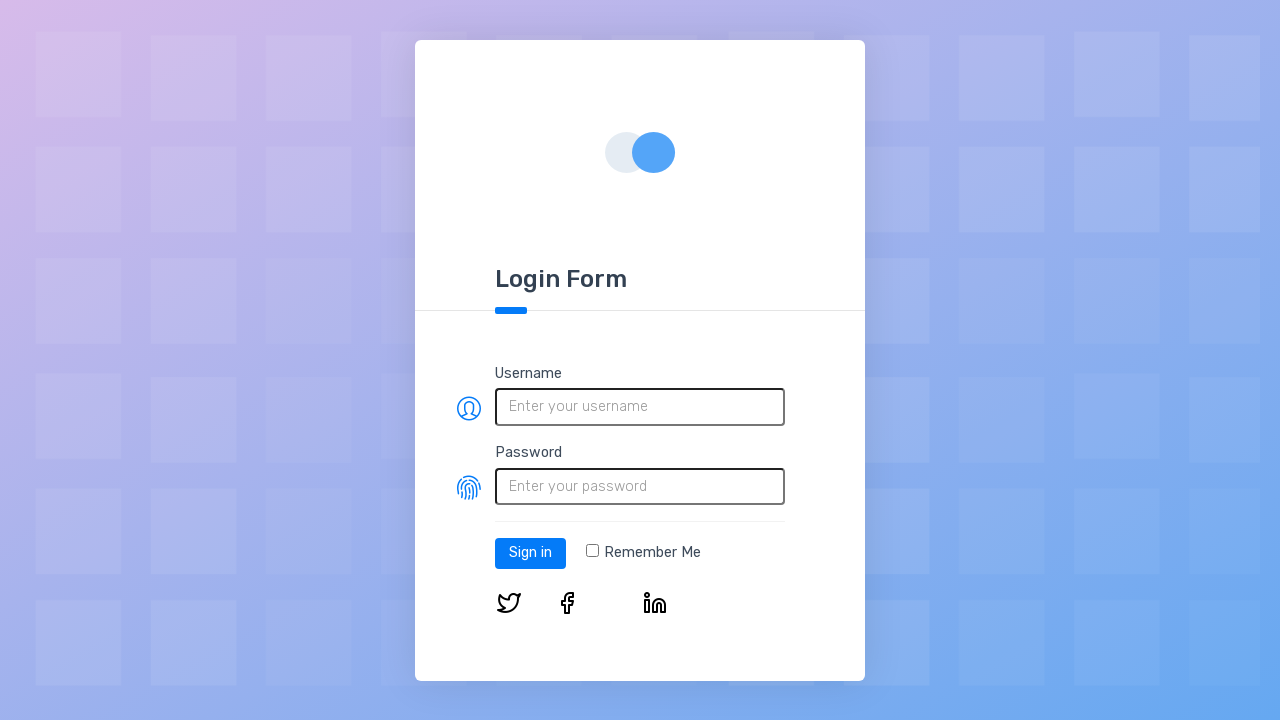

Set viewport size to 800x600
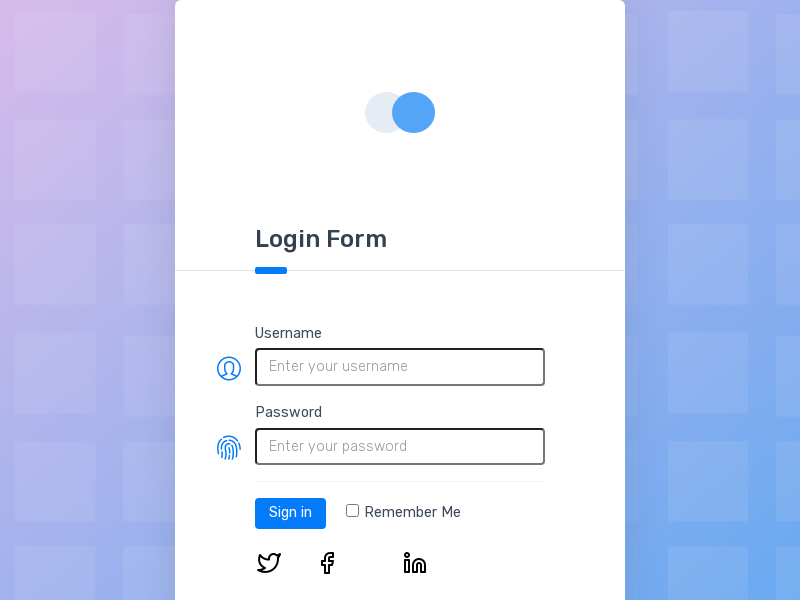

Login button loaded on the page
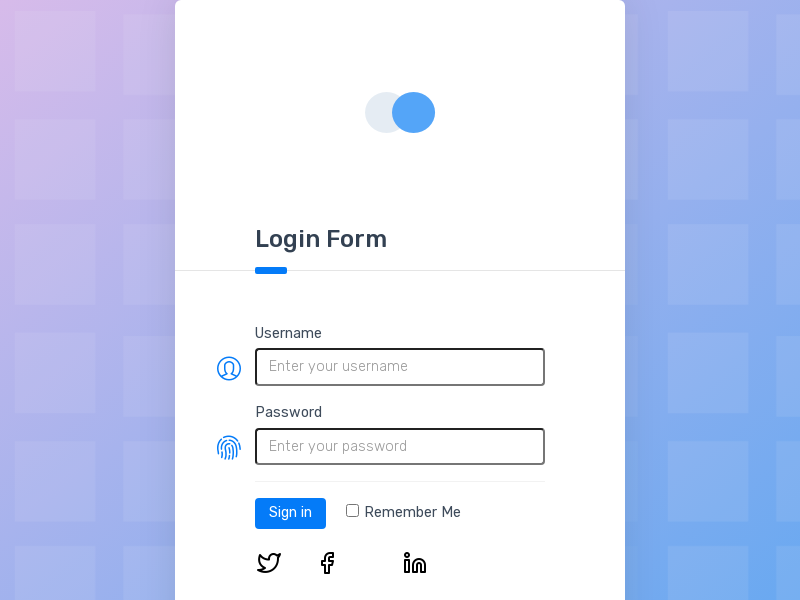

Clicked the login button at (290, 513) on #log-in
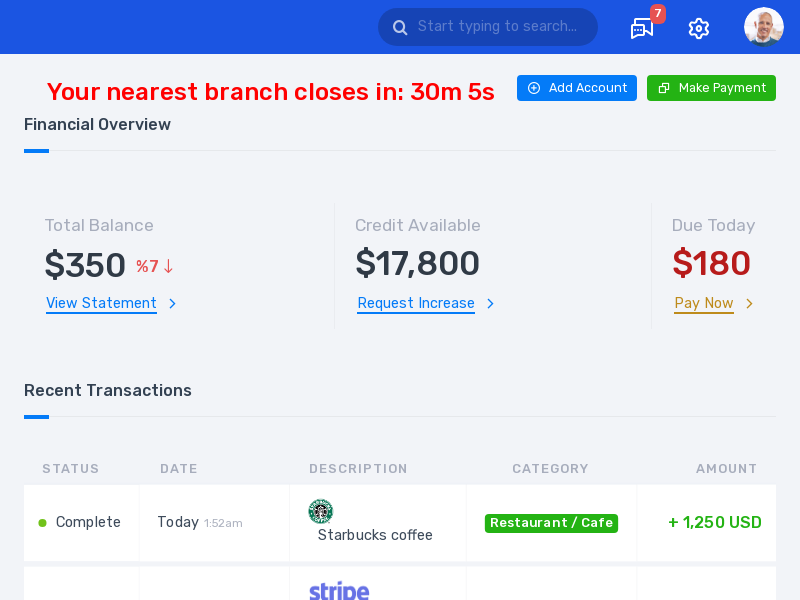

App page loaded after login (networkidle)
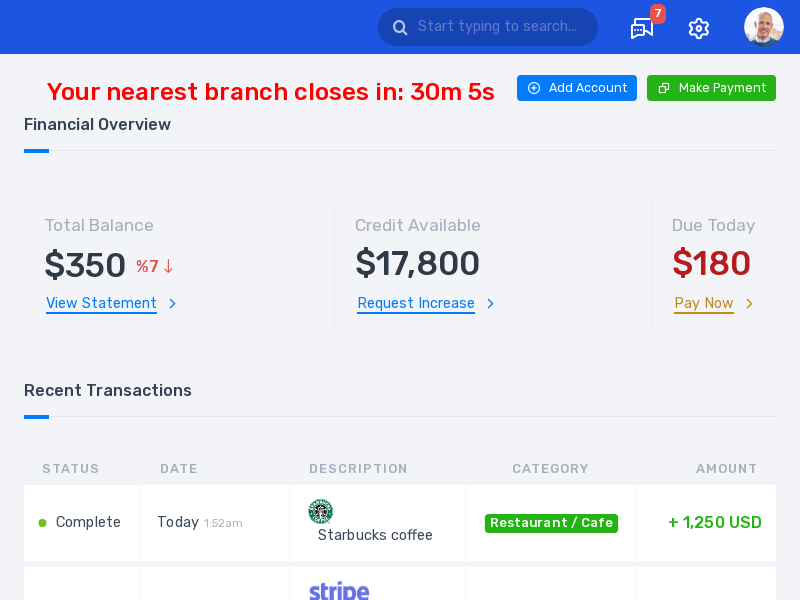

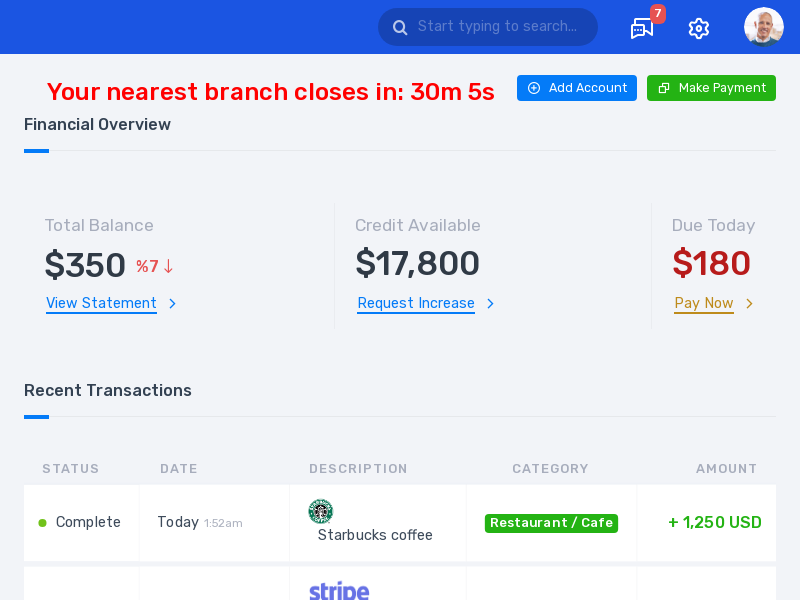